Tests filtering to display only active (not completed) items

Starting URL: https://demo.playwright.dev/todomvc

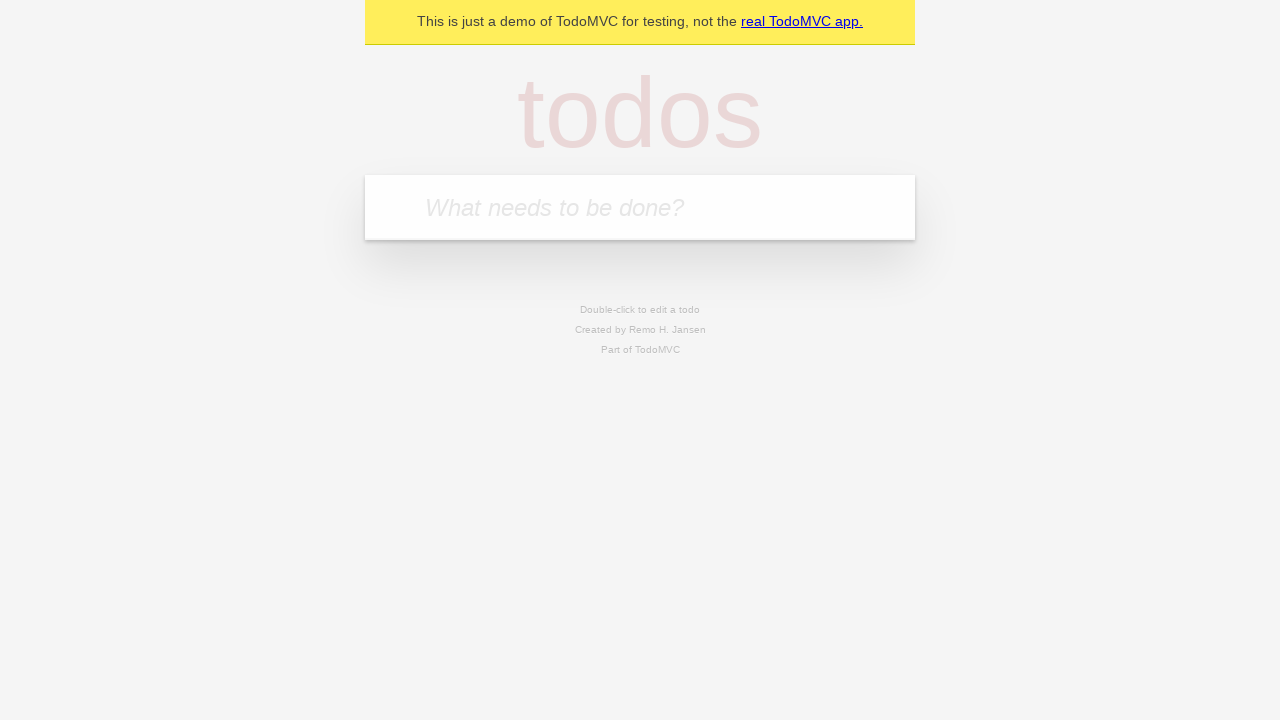

Filled todo input with 'buy some cheese' on internal:attr=[placeholder="What needs to be done?"i]
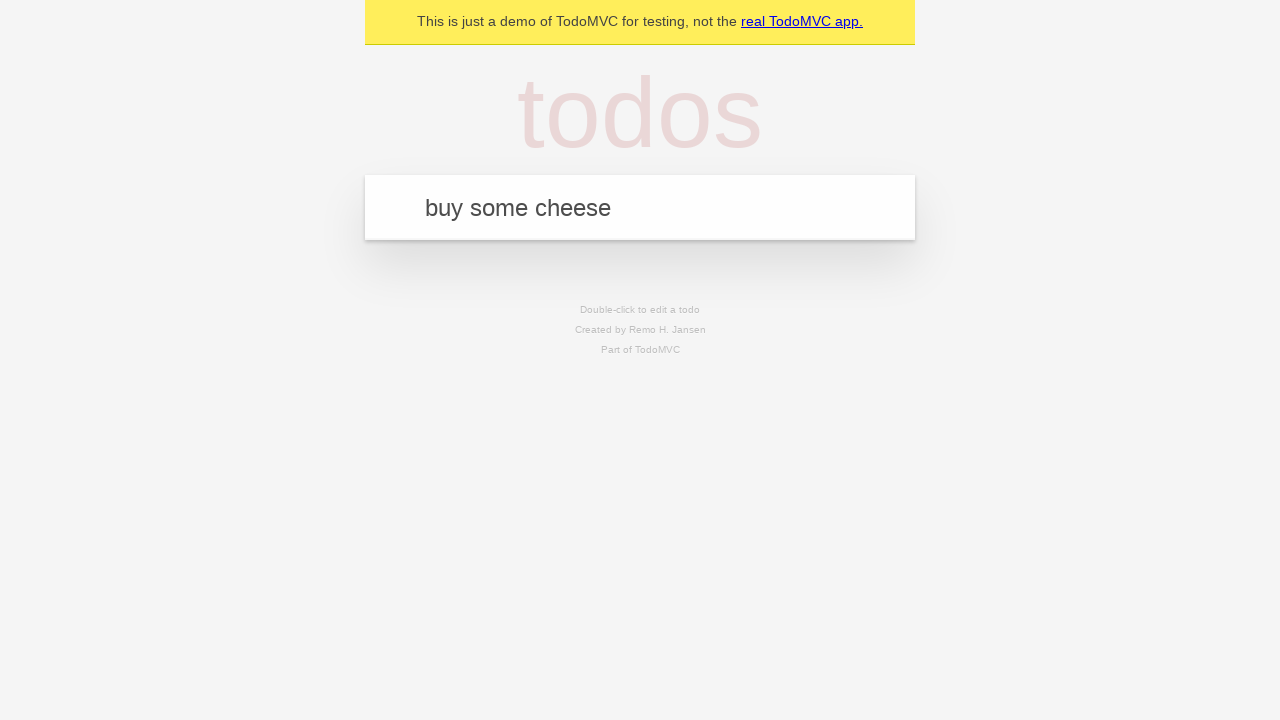

Pressed Enter to create first todo item on internal:attr=[placeholder="What needs to be done?"i]
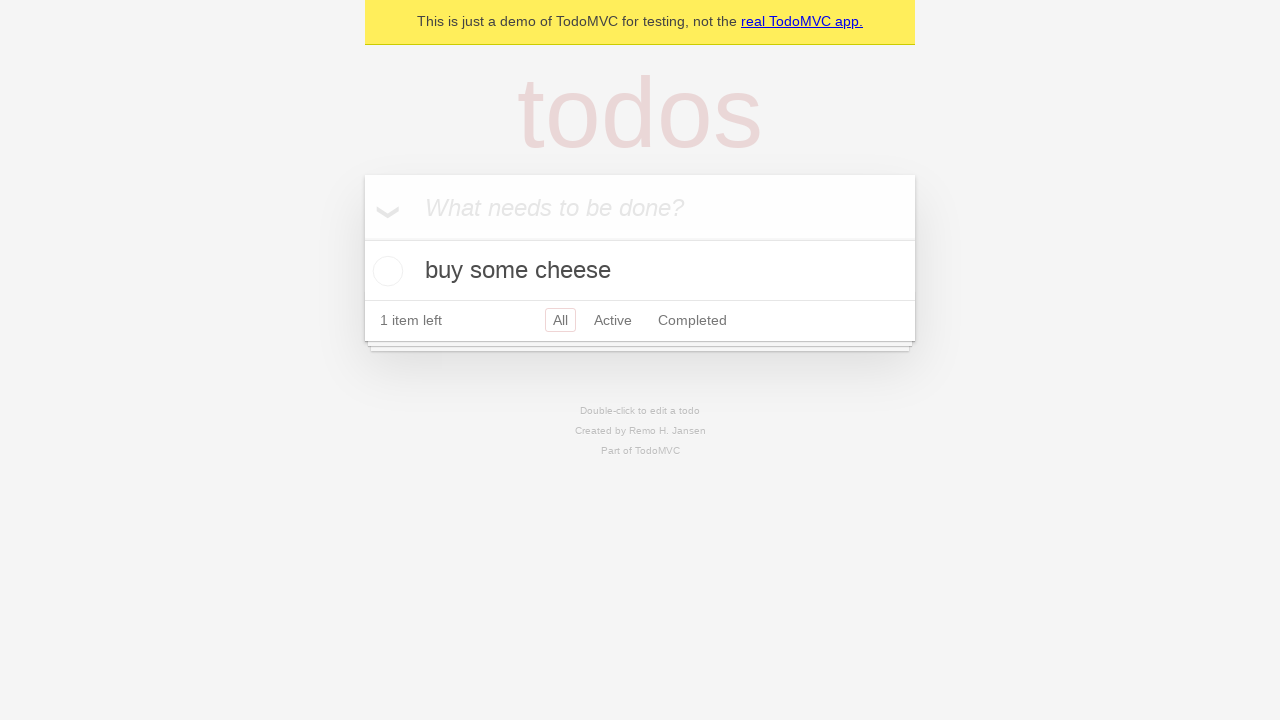

Filled todo input with 'feed the cat' on internal:attr=[placeholder="What needs to be done?"i]
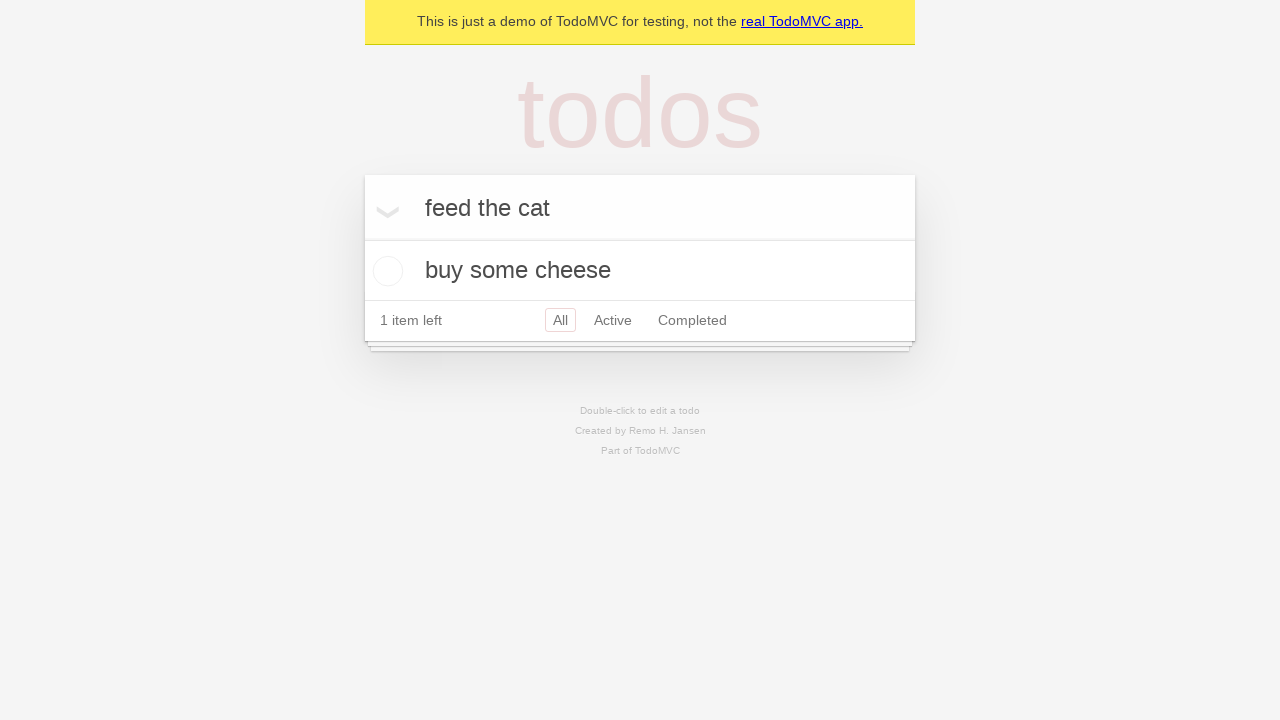

Pressed Enter to create second todo item on internal:attr=[placeholder="What needs to be done?"i]
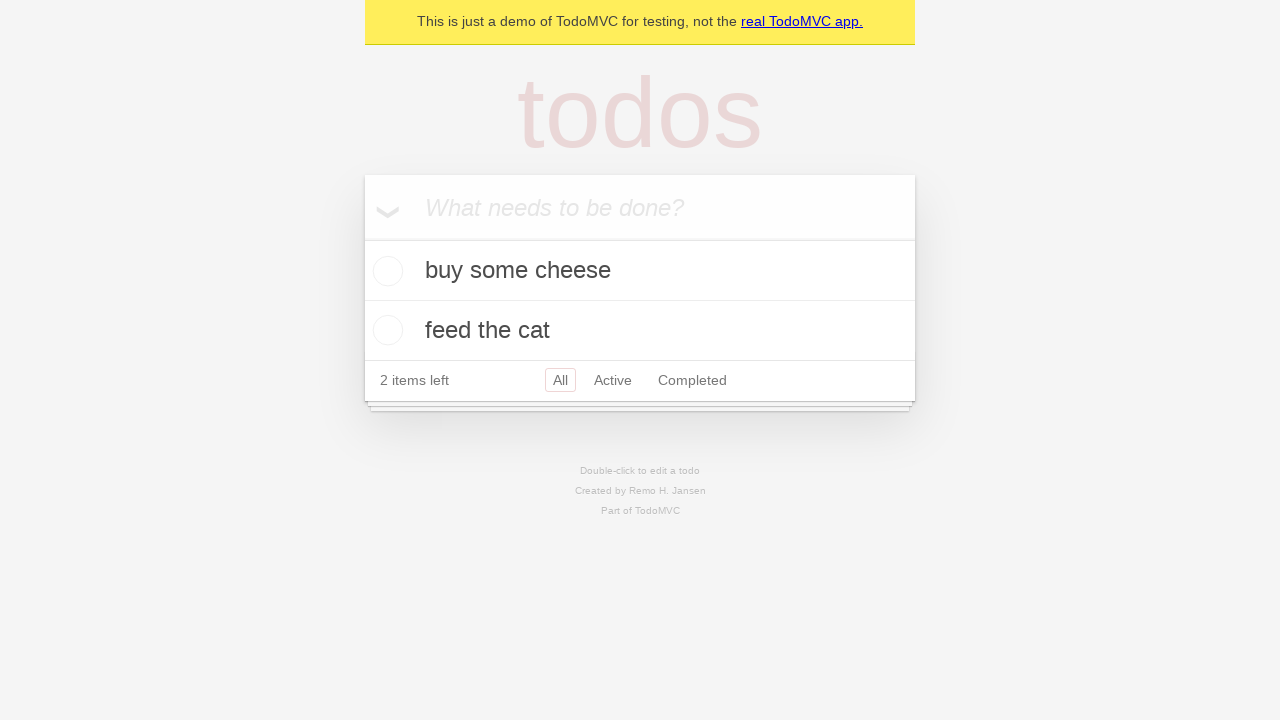

Filled todo input with 'book a doctors appointment' on internal:attr=[placeholder="What needs to be done?"i]
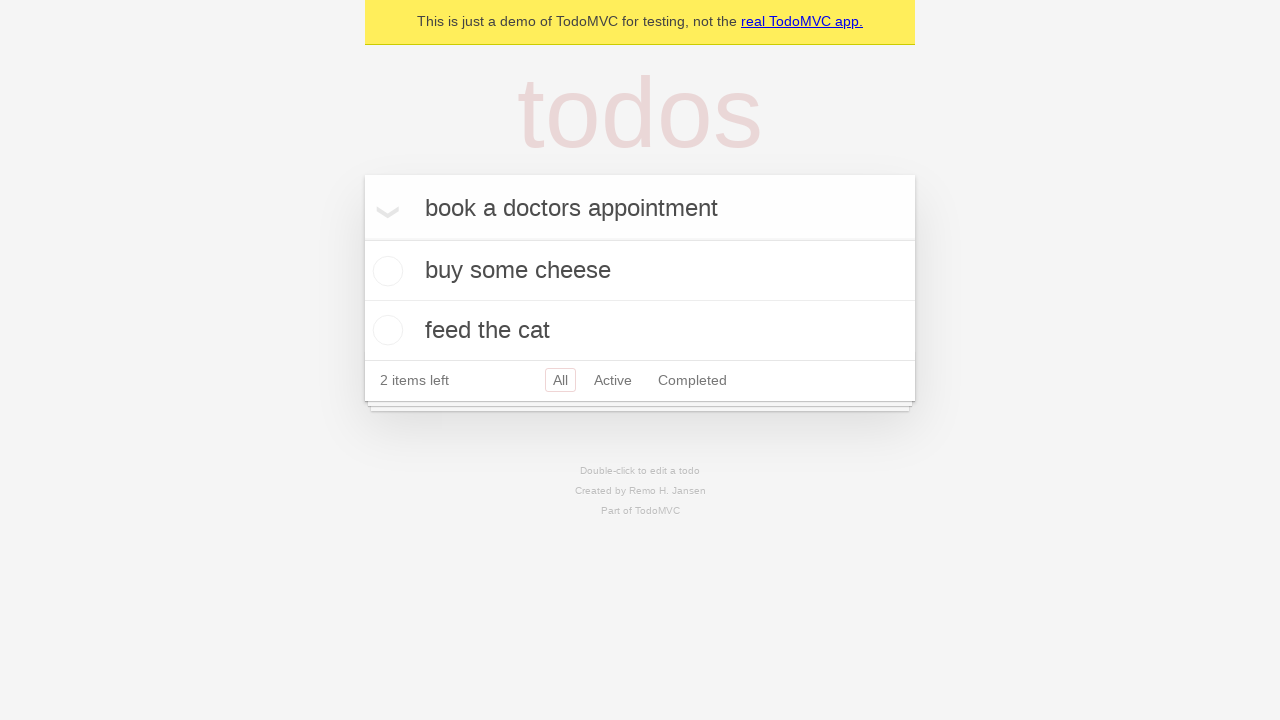

Pressed Enter to create third todo item on internal:attr=[placeholder="What needs to be done?"i]
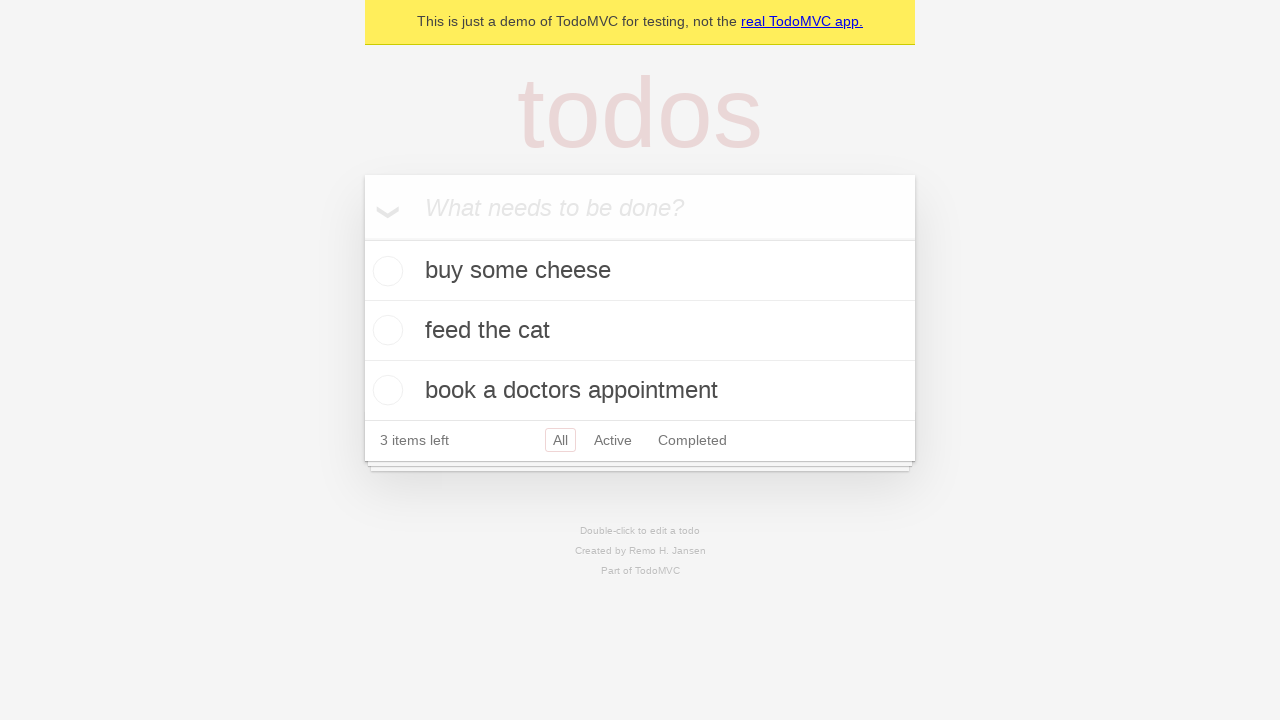

Checked the second todo item to mark it as completed at (385, 330) on [data-testid='todo-item'] >> nth=1 >> internal:role=checkbox
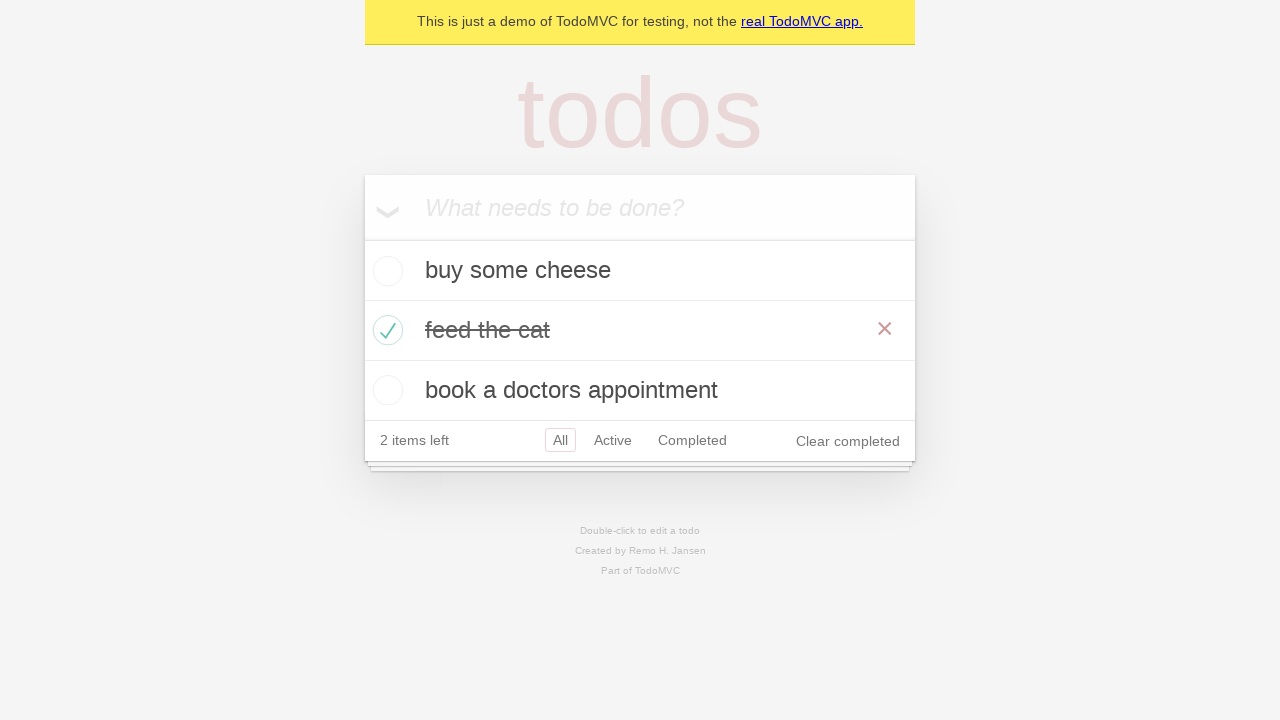

Clicked Active filter to display only active items at (613, 440) on internal:role=link[name="Active"i]
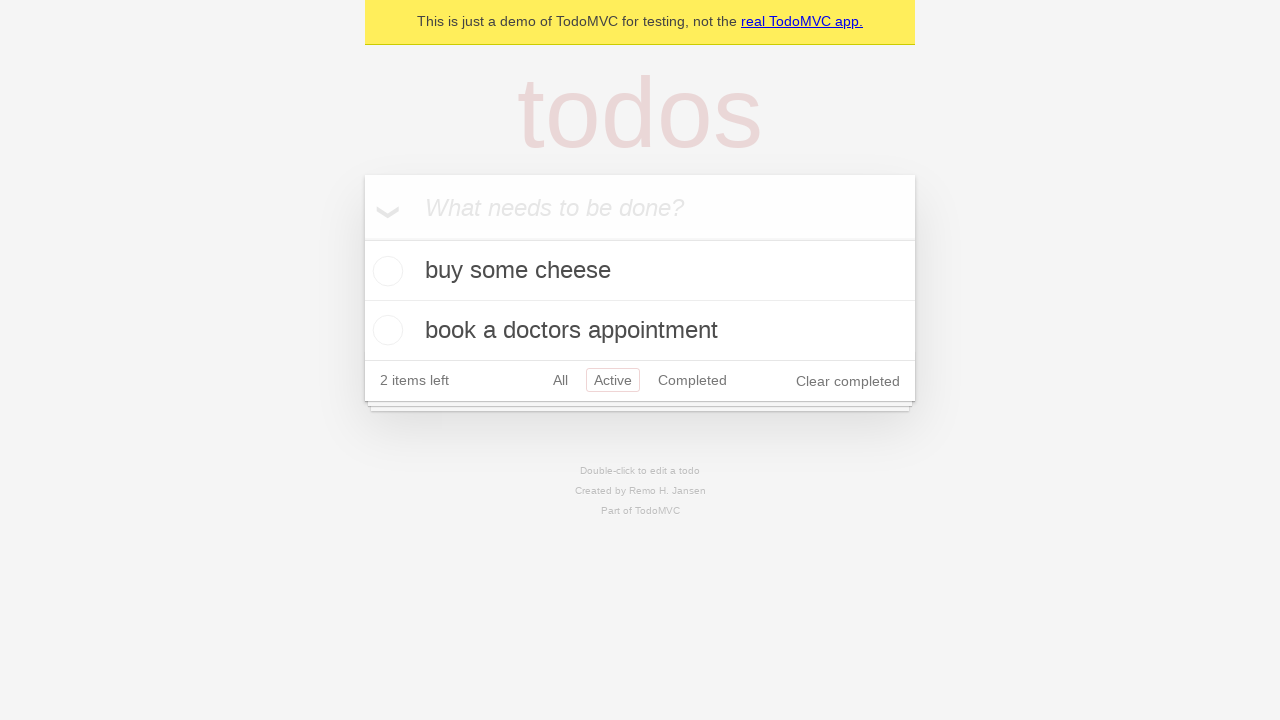

Verified that active todo items are displayed
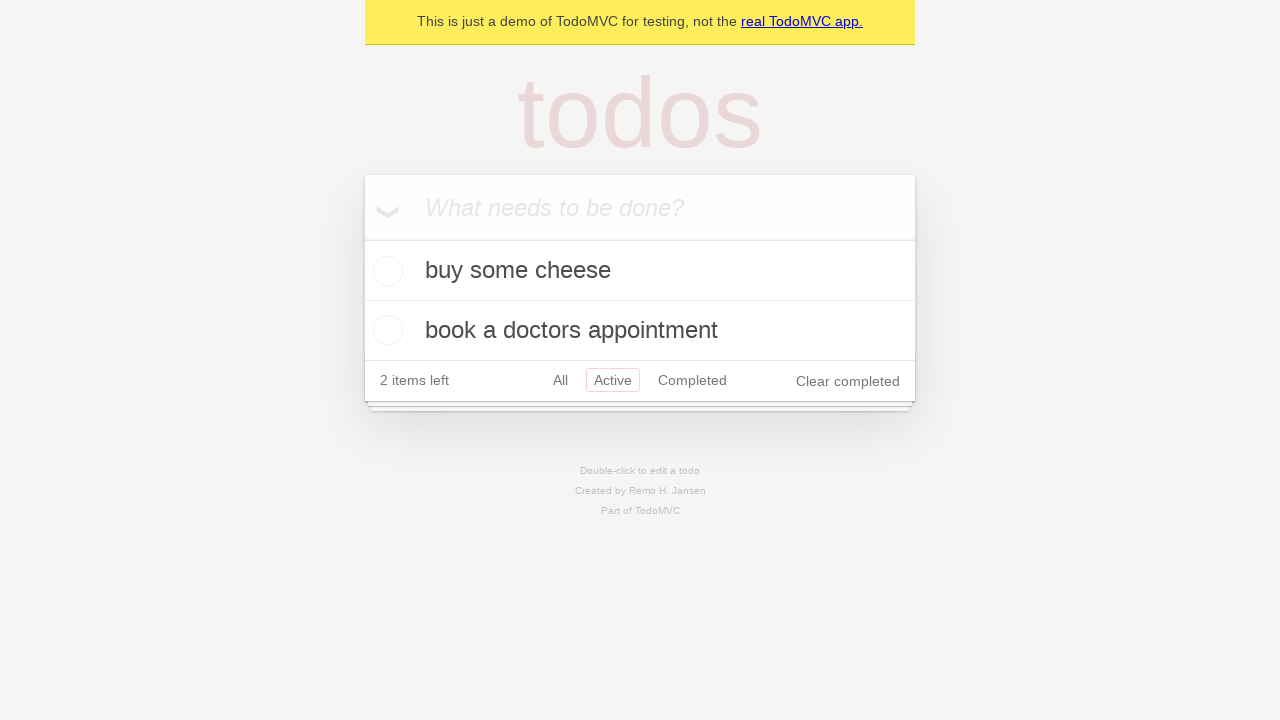

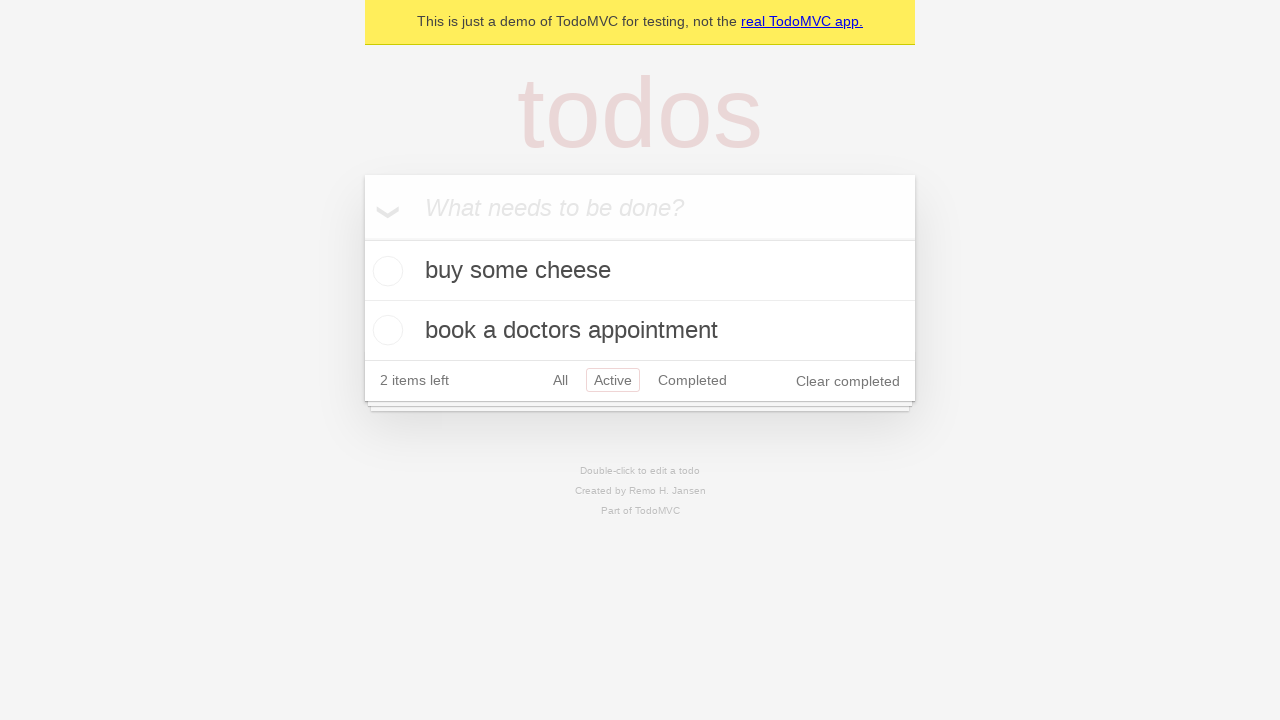